Tests HSBC fund screener by selecting "Speculative - 5" risk level, performing a search, then navigating to the Holdings tab and clicking the "Top 5 holdings" sub-tab.

Starting URL: https://investments3.personal-banking.hsbc.com.hk/public/utb/en-gb/fundScreener

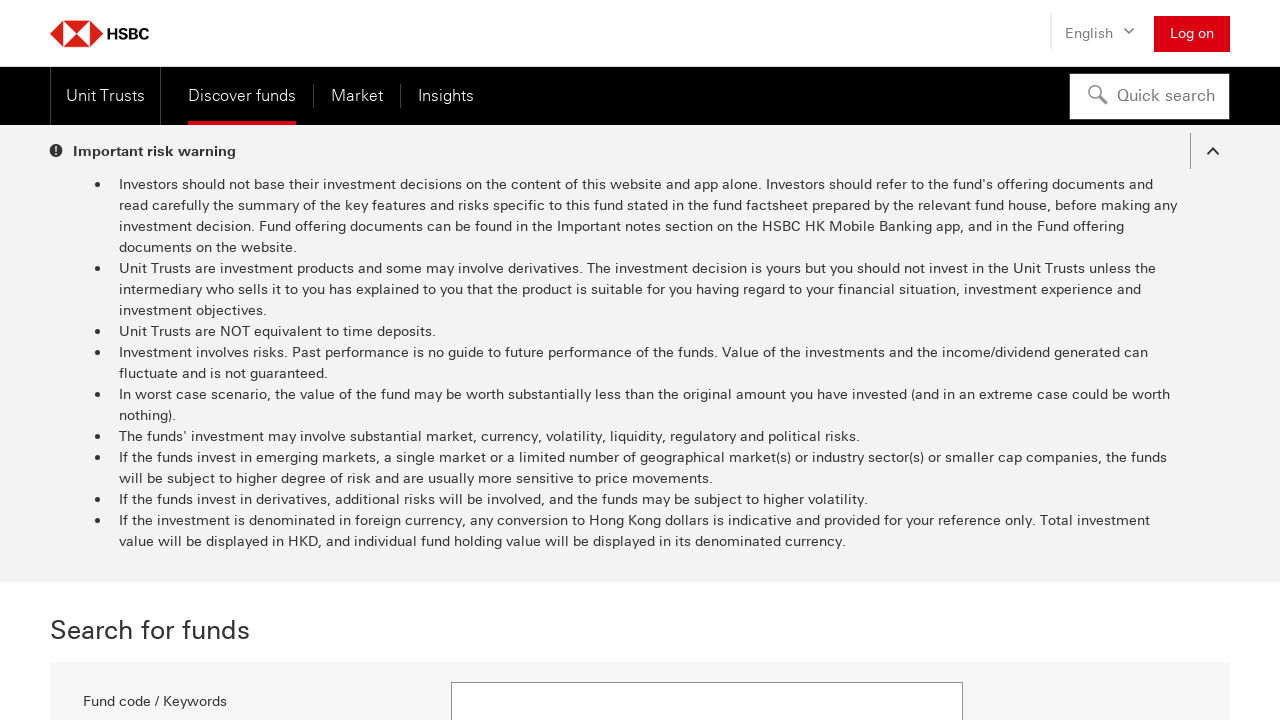

Waited for page to fully load (networkidle)
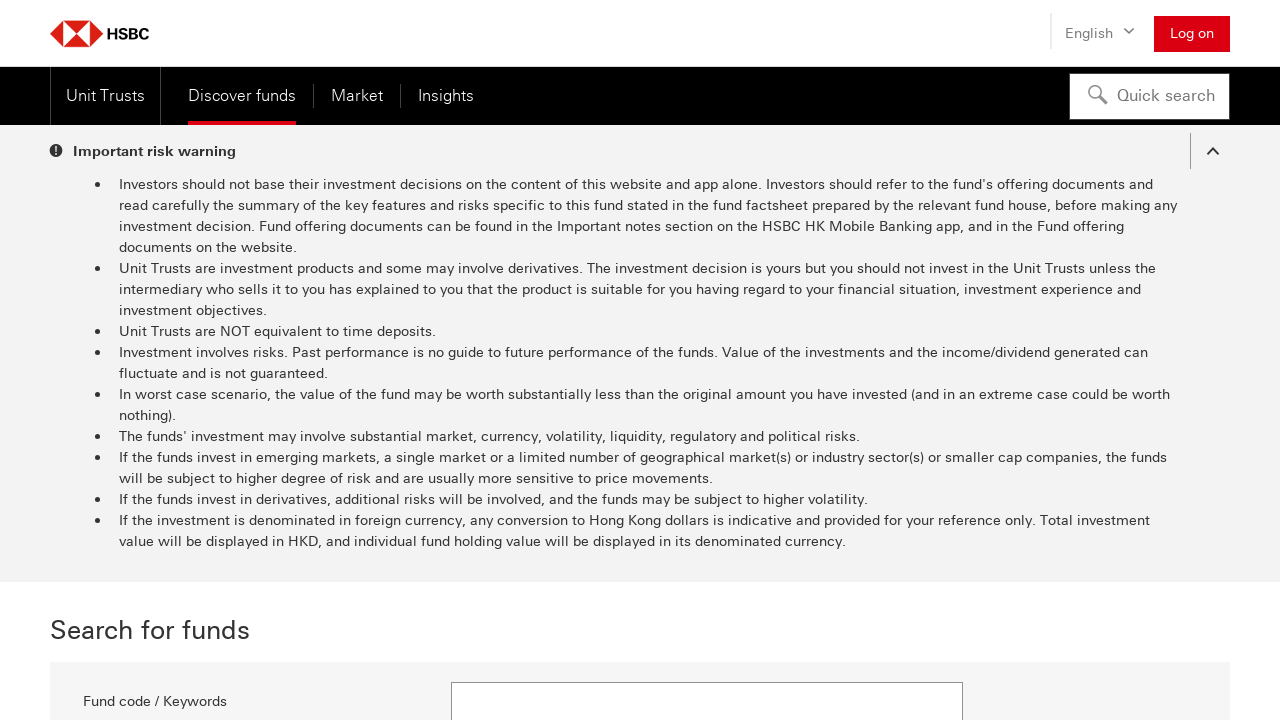

Risk level dropdown selector appeared
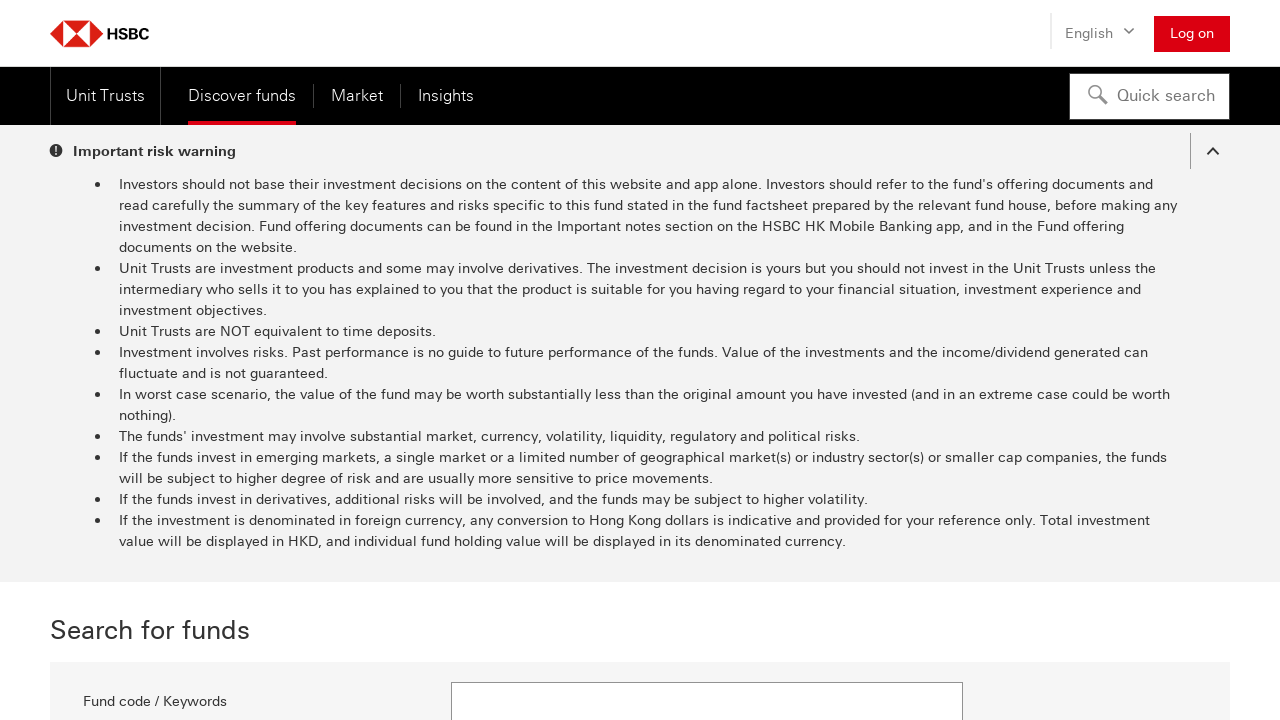

Clicked risk level dropdown at (707, 360) on #dropdown-riskLevel
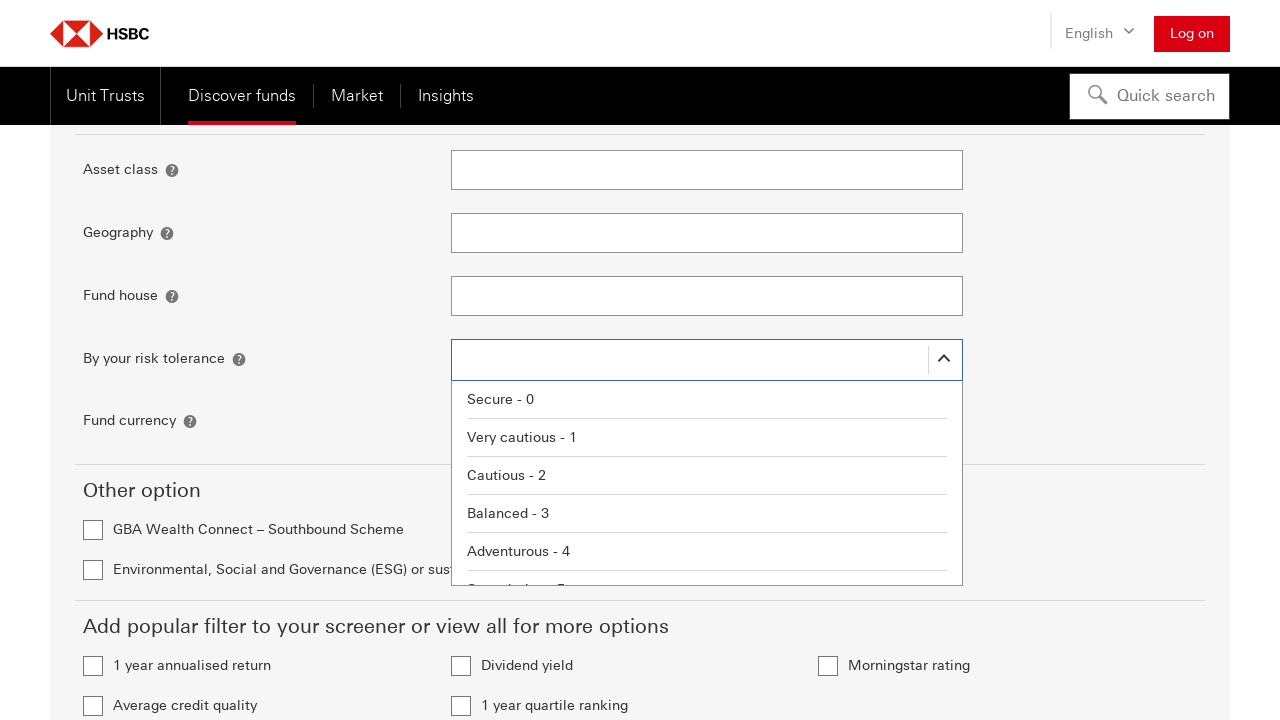

Waited for dropdown to open
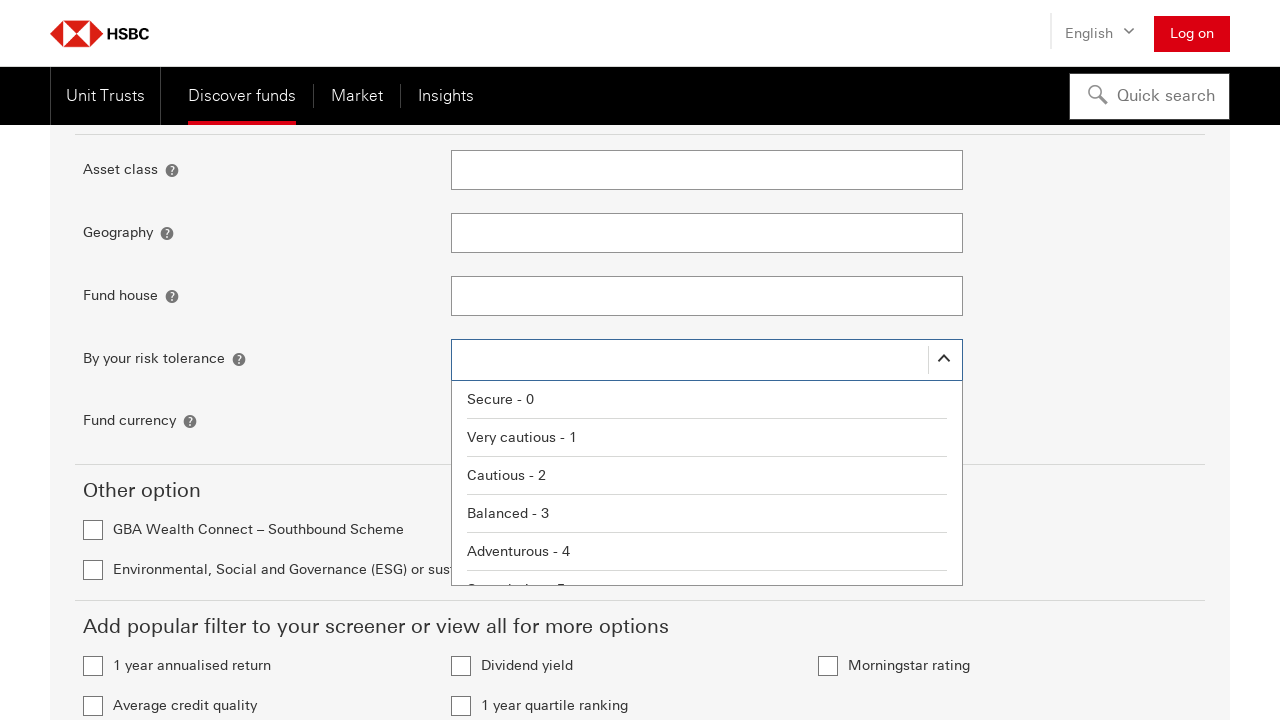

Speculative - 5 option appeared in dropdown
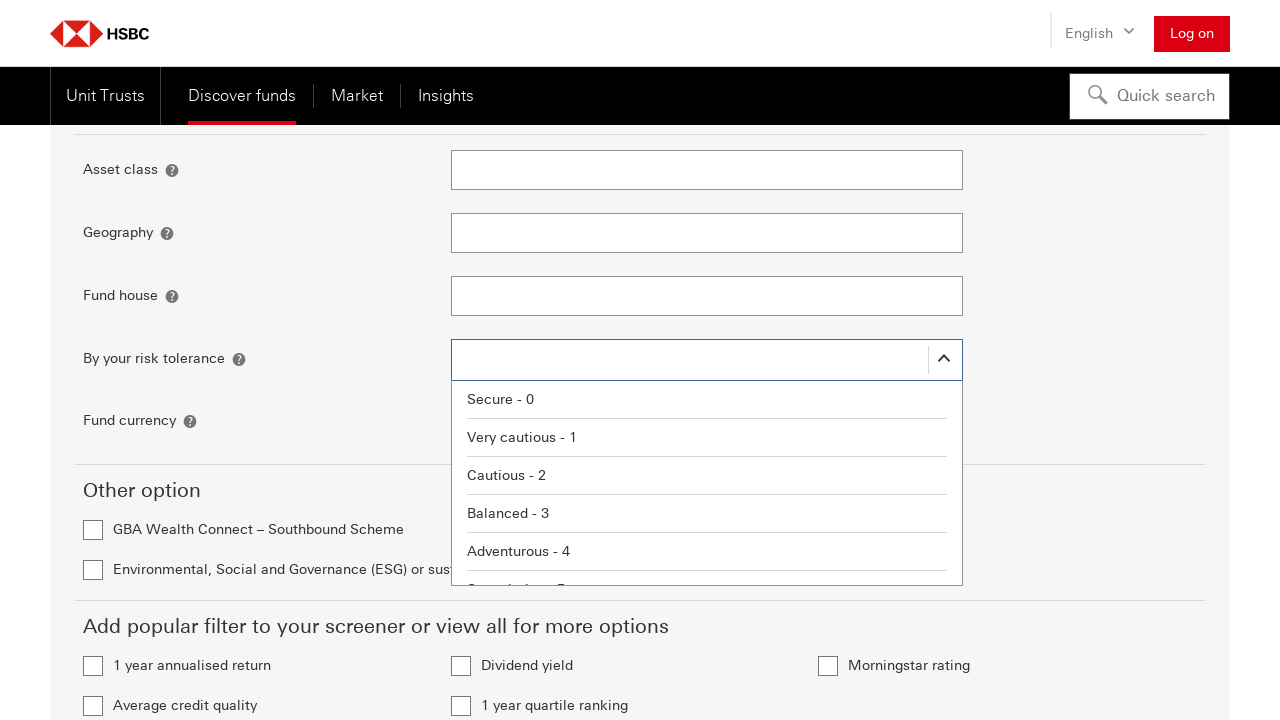

Selected 'Speculative - 5' risk level at (707, 566) on li:has-text("Speculative - 5")
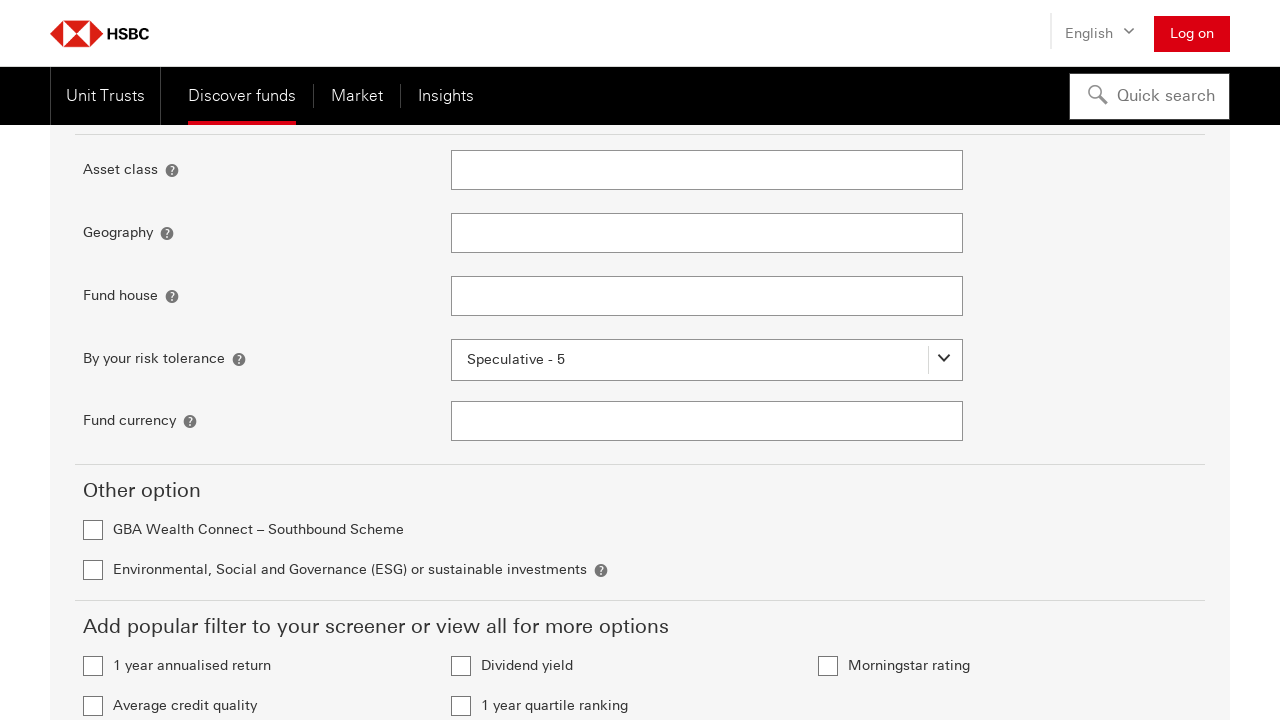

Waited for risk level selection to process
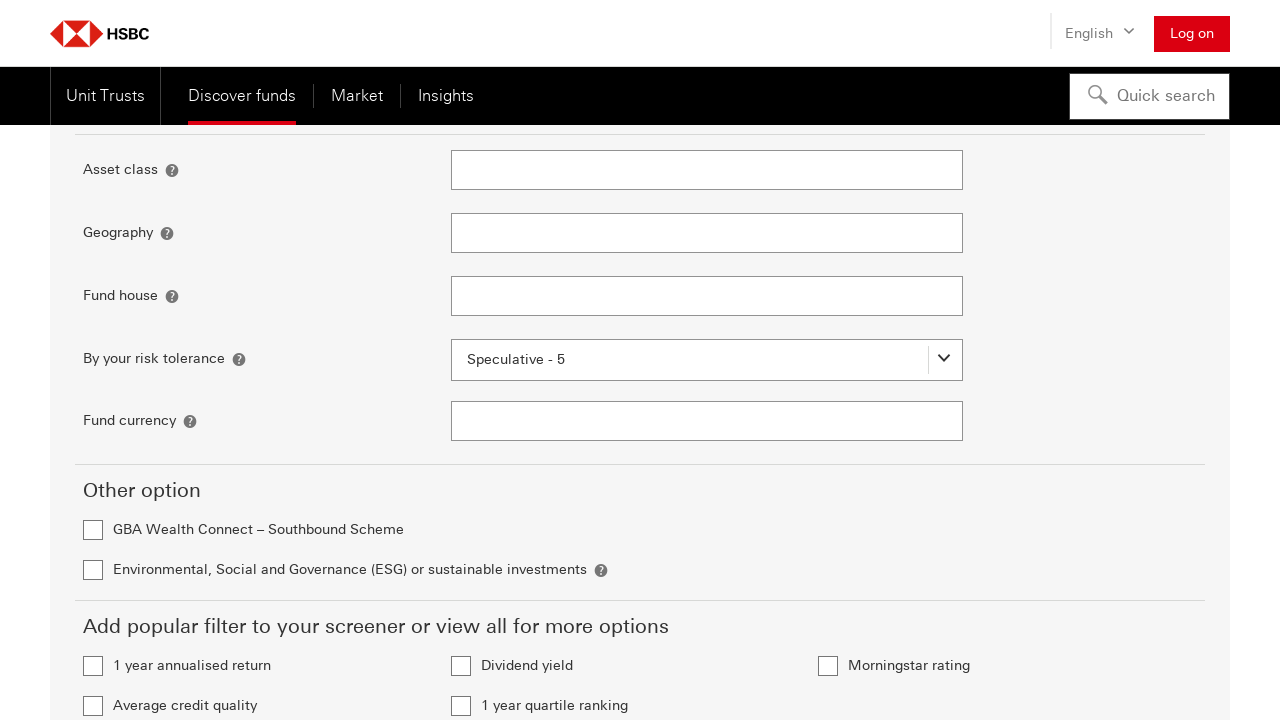

Search button appeared
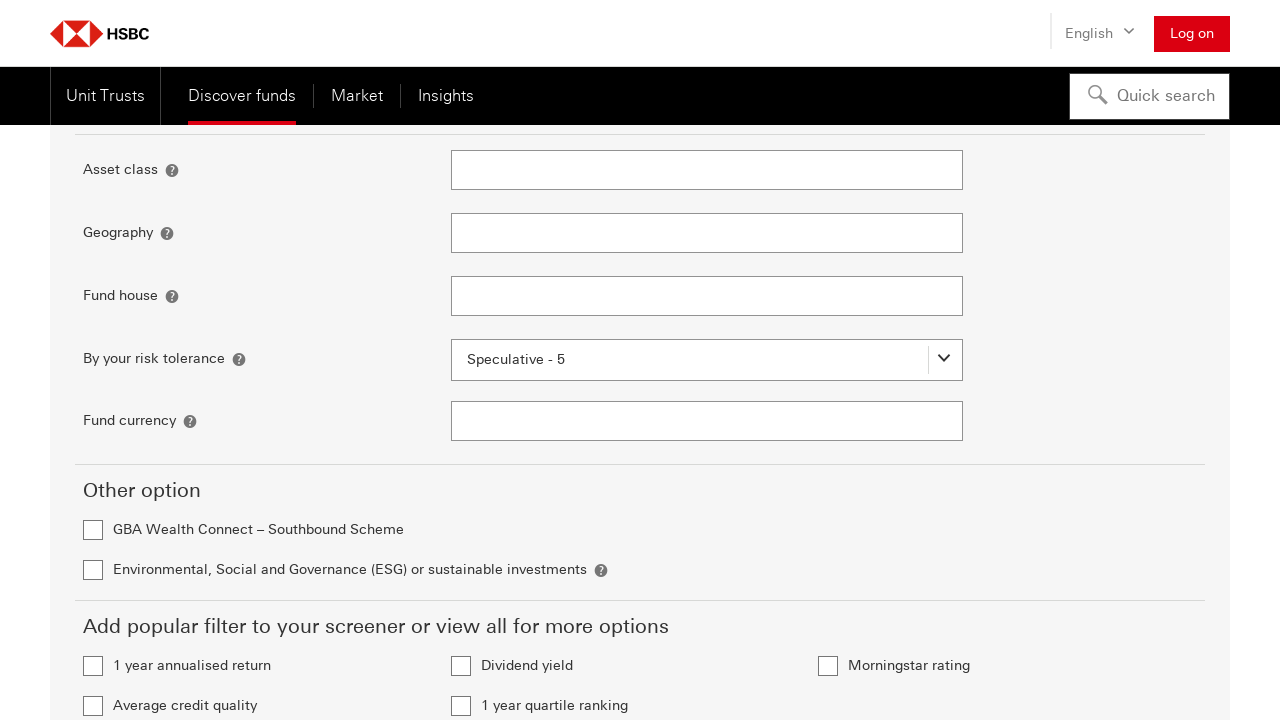

Clicked Search button to perform fund search at (1151, 393) on a[data-testid="Search"]
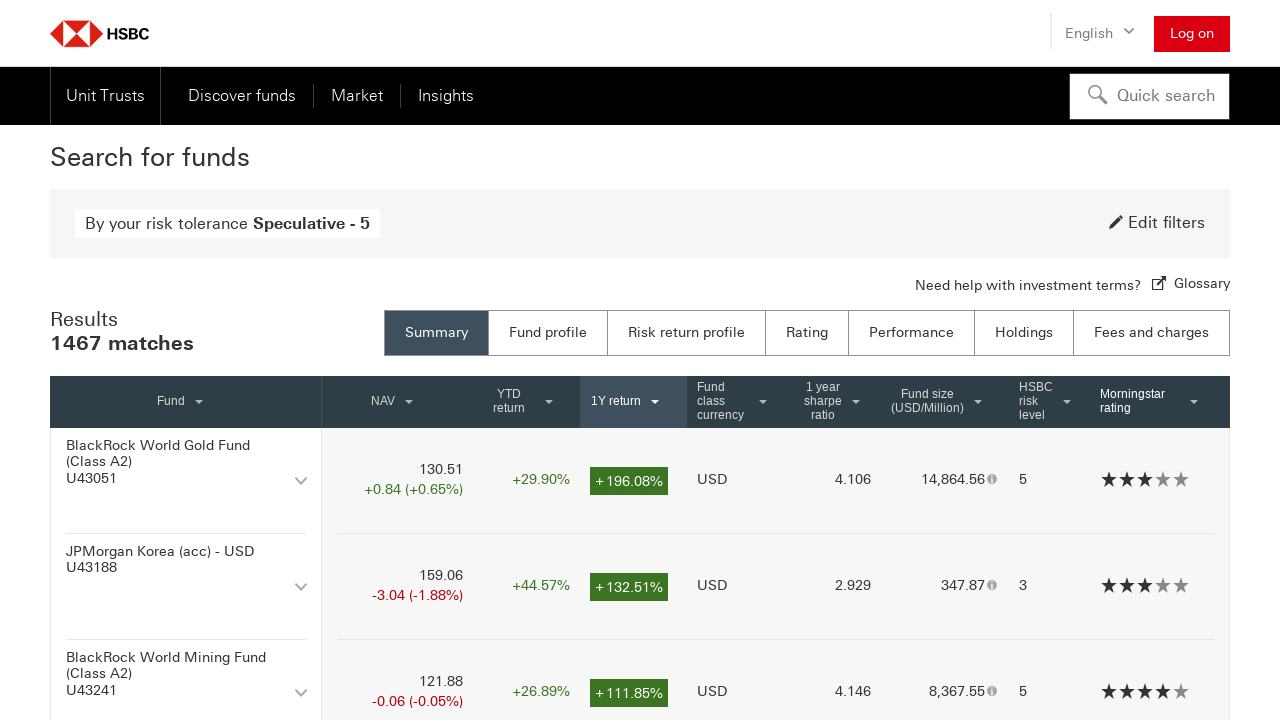

Waited for search results to load
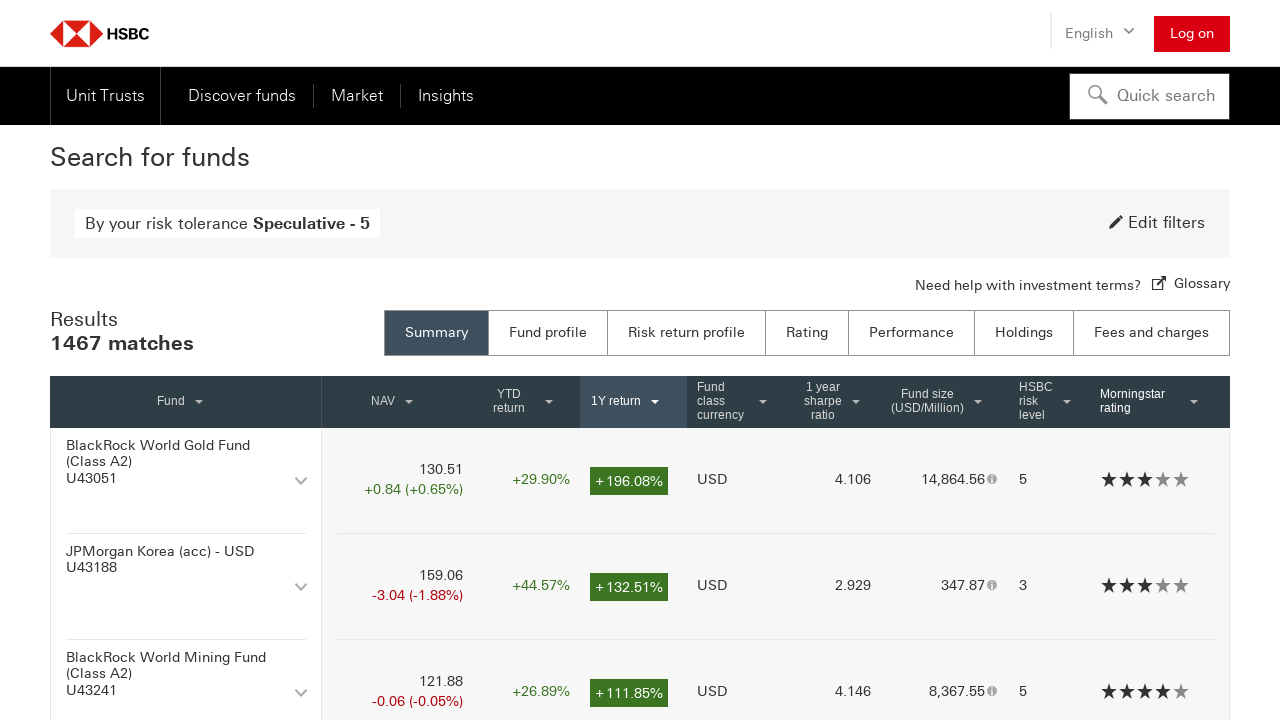

Holdings tab appeared
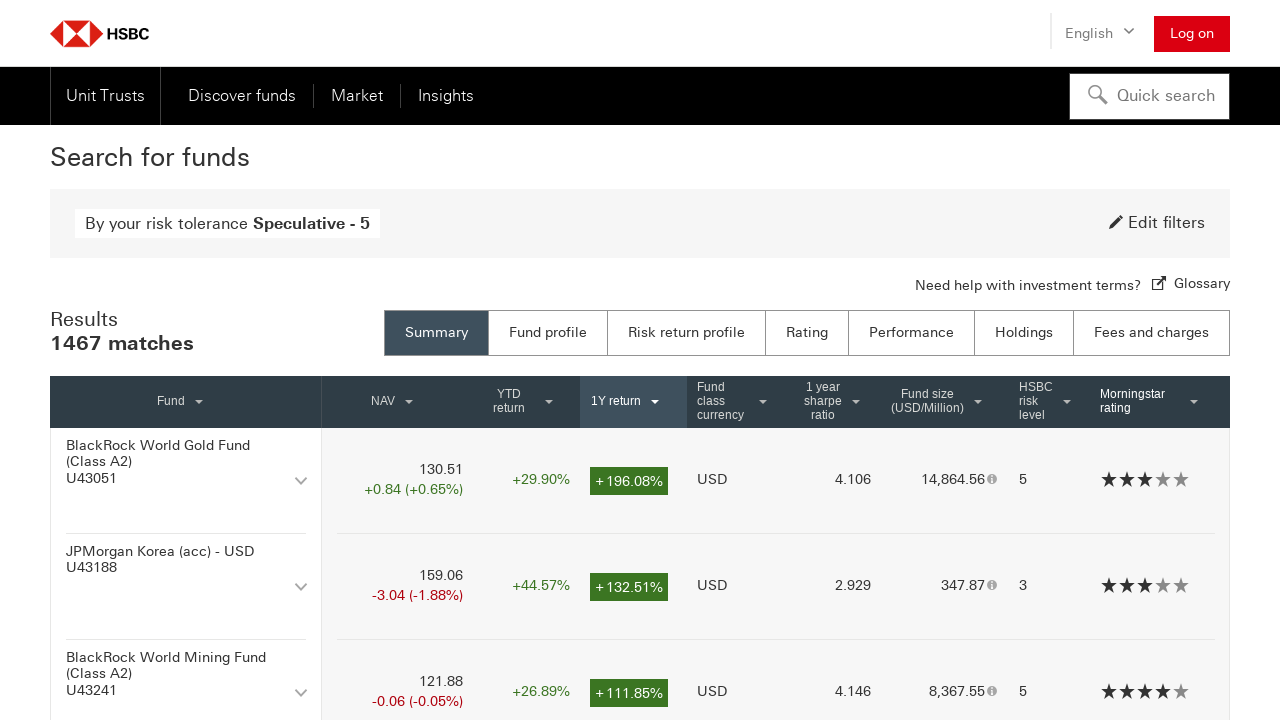

Clicked Holdings tab at (1024, 333) on button:has-text("Holdings"), a:has-text("Holdings"), [data-testid*="holdings"], 
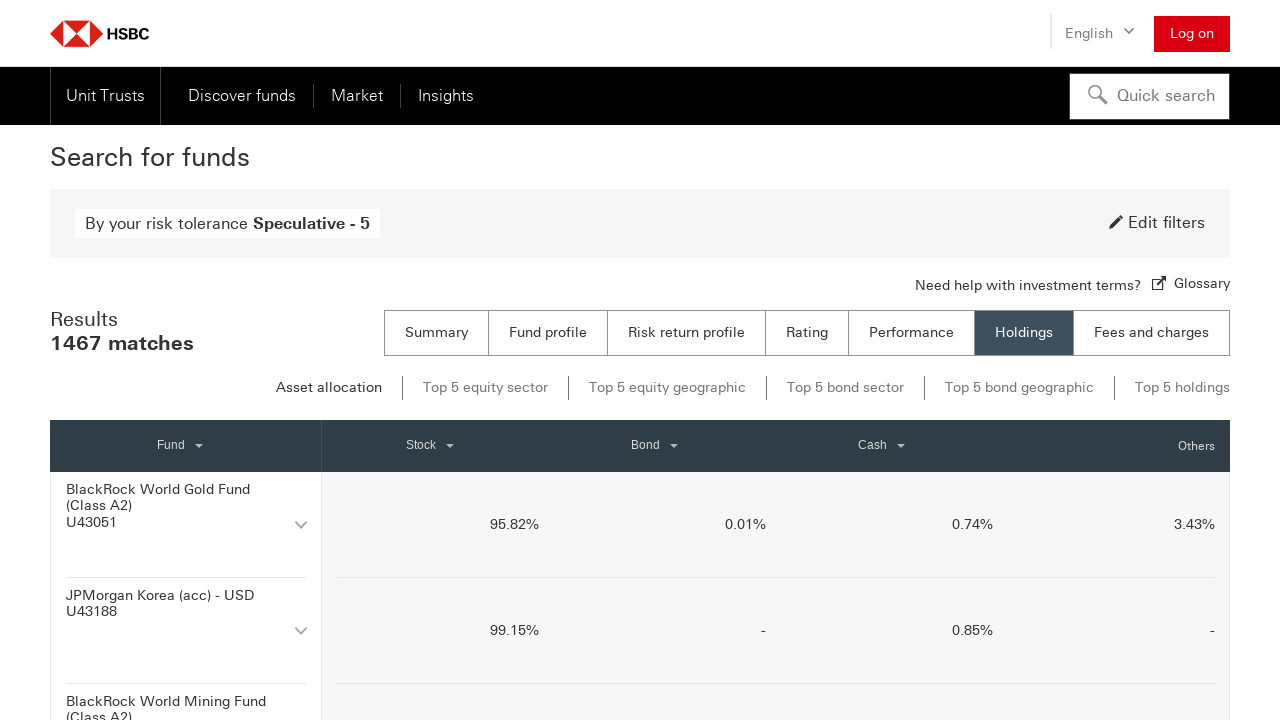

Waited for Holdings tab content to load
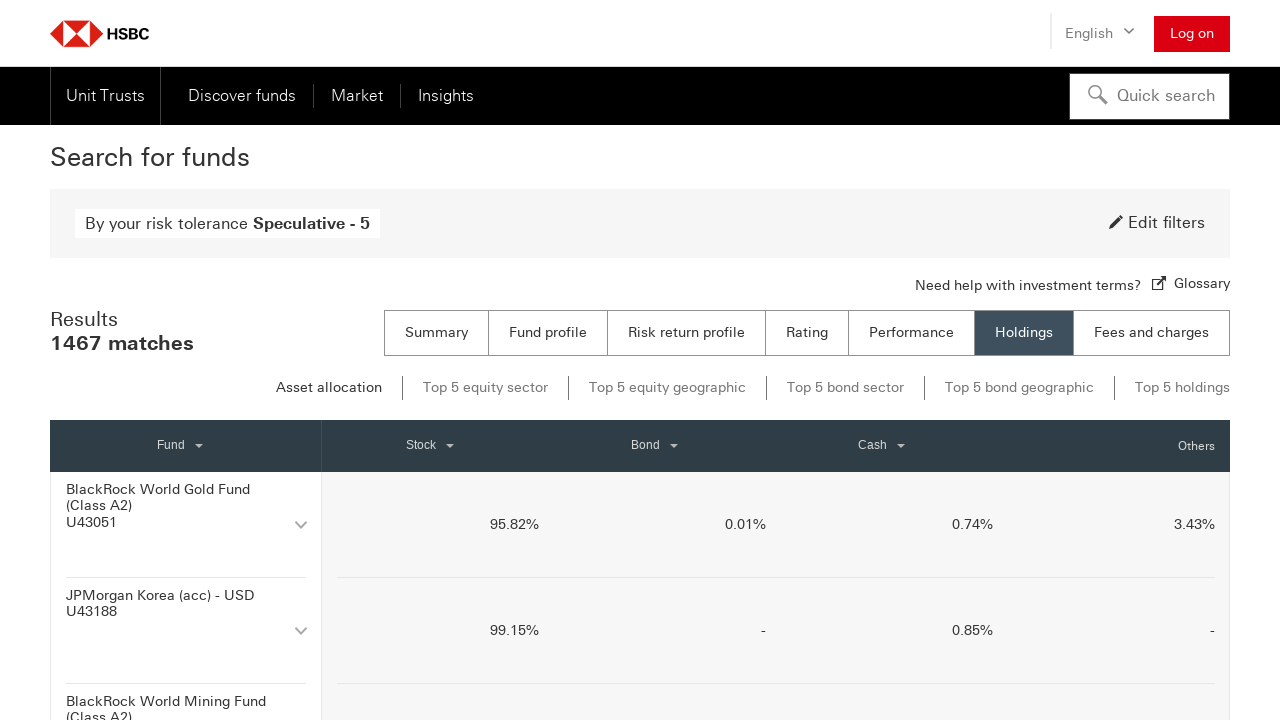

'Top 5 holdings' sub-tab appeared
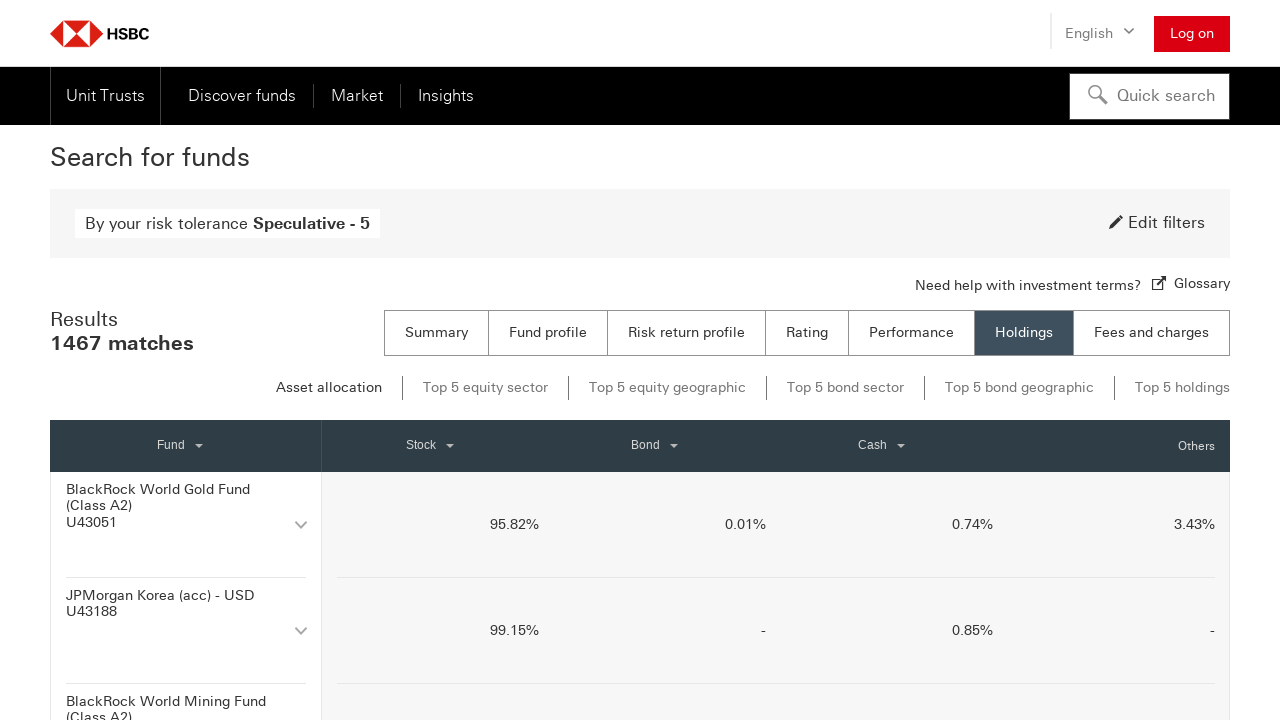

Clicked 'Top 5 holdings' sub-tab at (1172, 388) on li:has-text("Top 5 holdings"), button:has-text("Top 5 holdings"), a:has-text("To
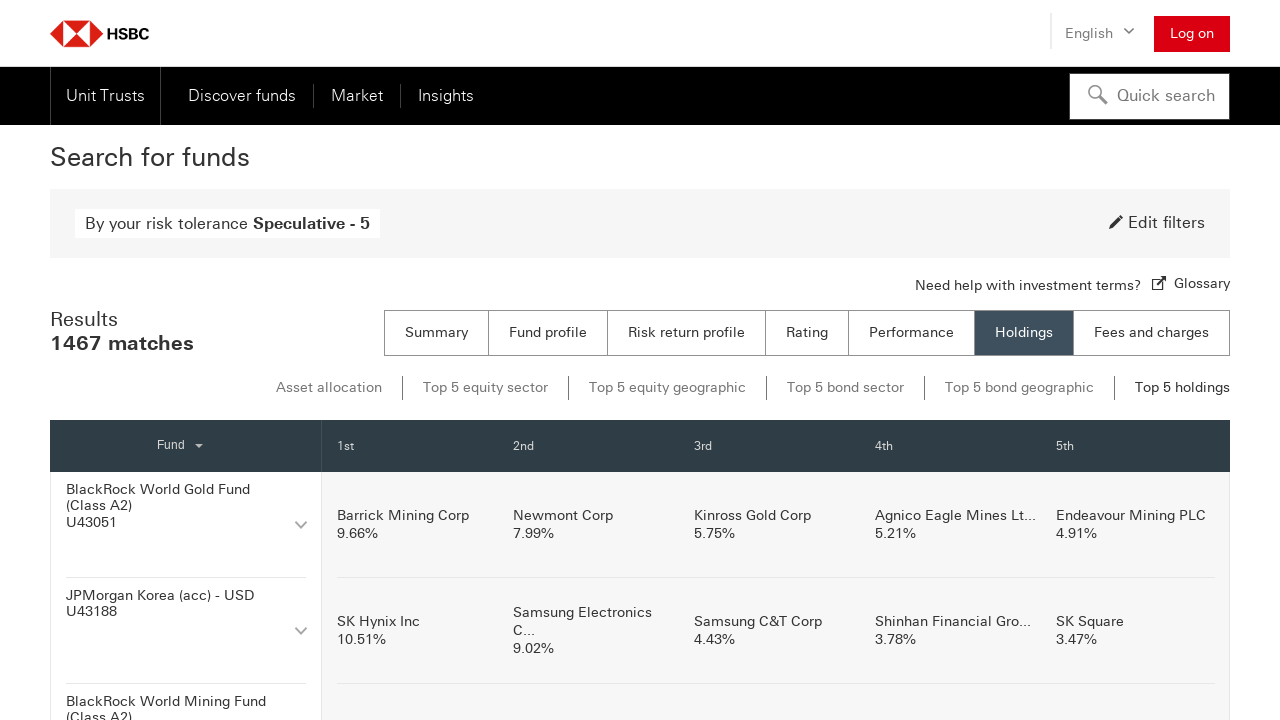

Waited for Top 5 holdings content to load
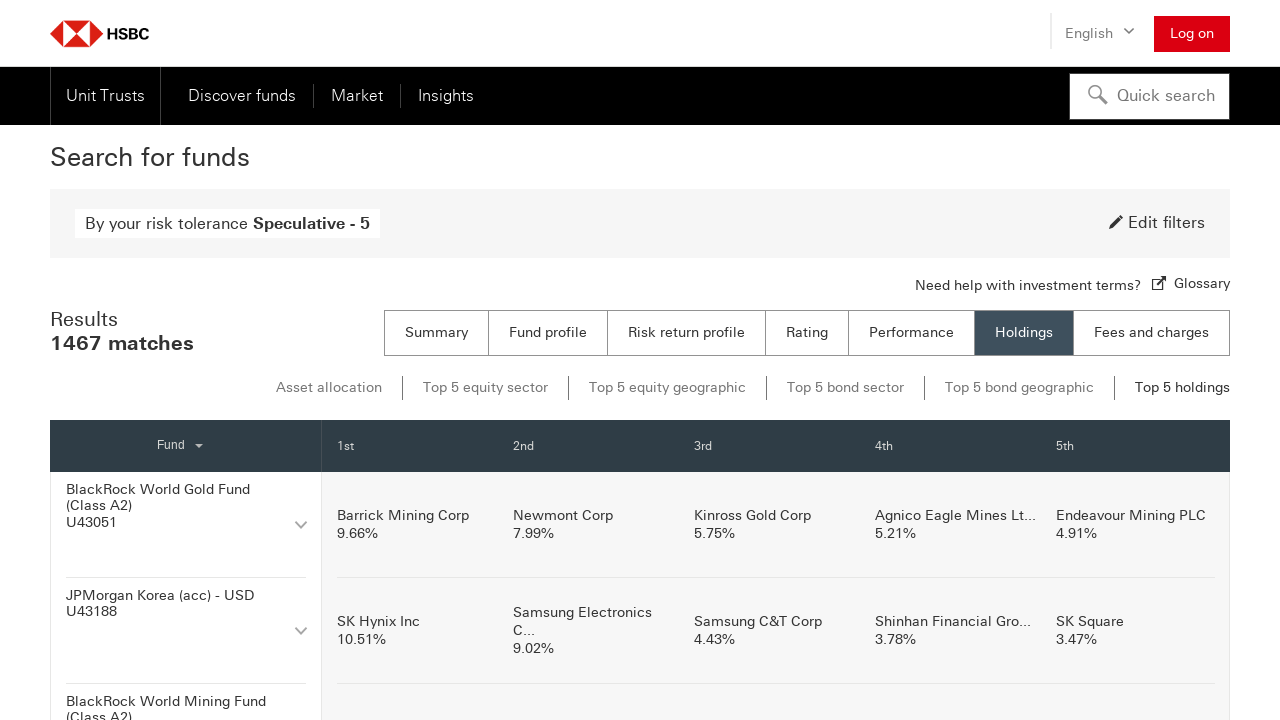

Final page load complete (networkidle)
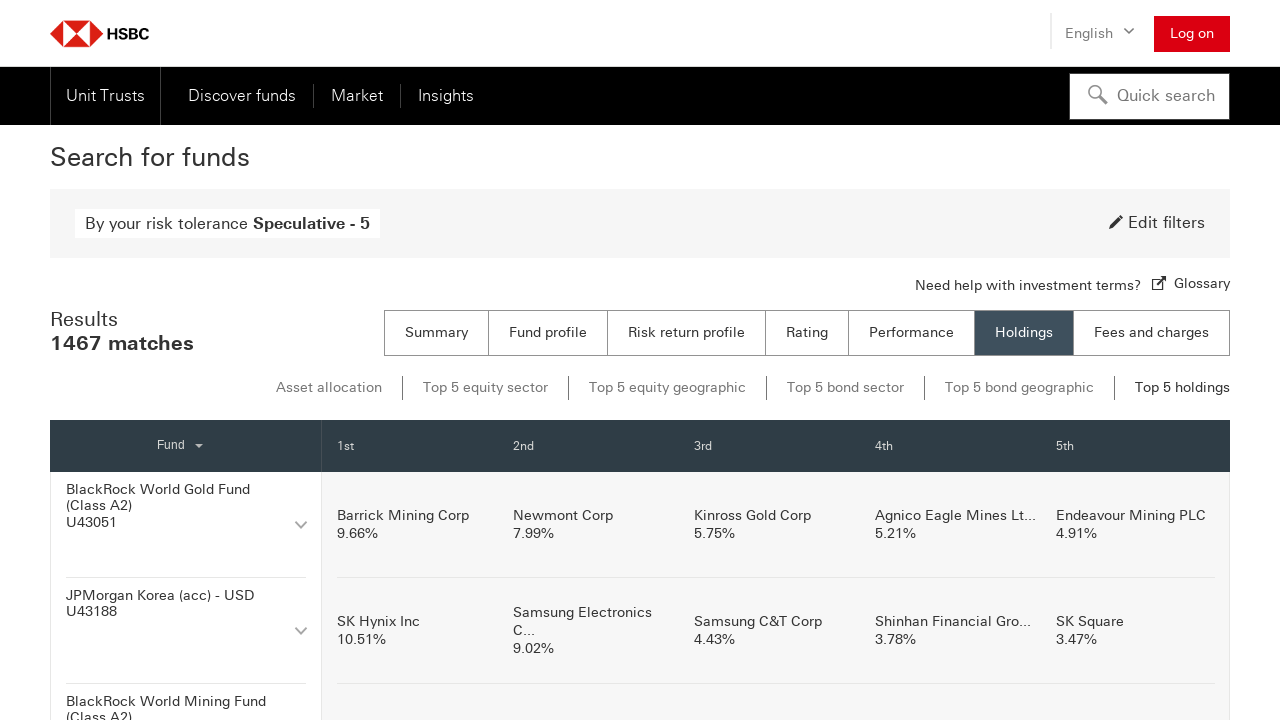

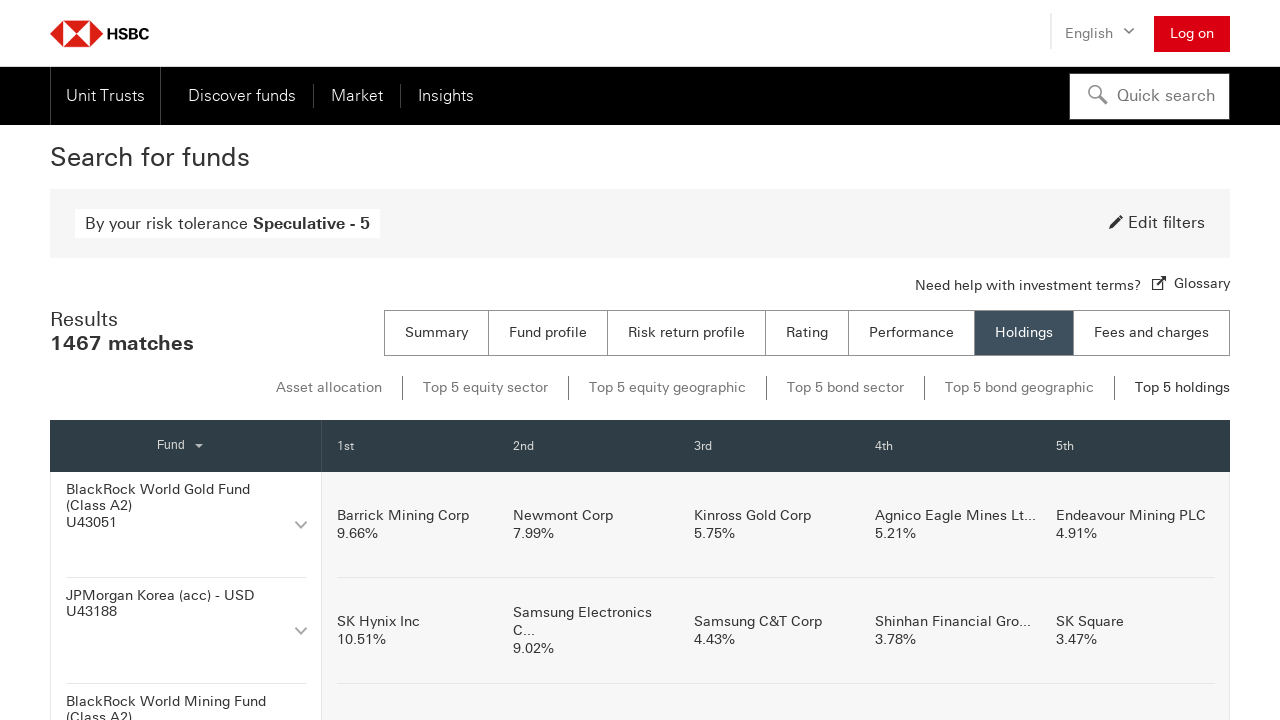